Tests HTML form interactions including filling text fields, clearing and typing in a textarea, clicking checkboxes, and selecting multiple options from a multi-select dropdown on a test practice page.

Starting URL: https://testpages.herokuapp.com/styled/basic-html-form-test.html

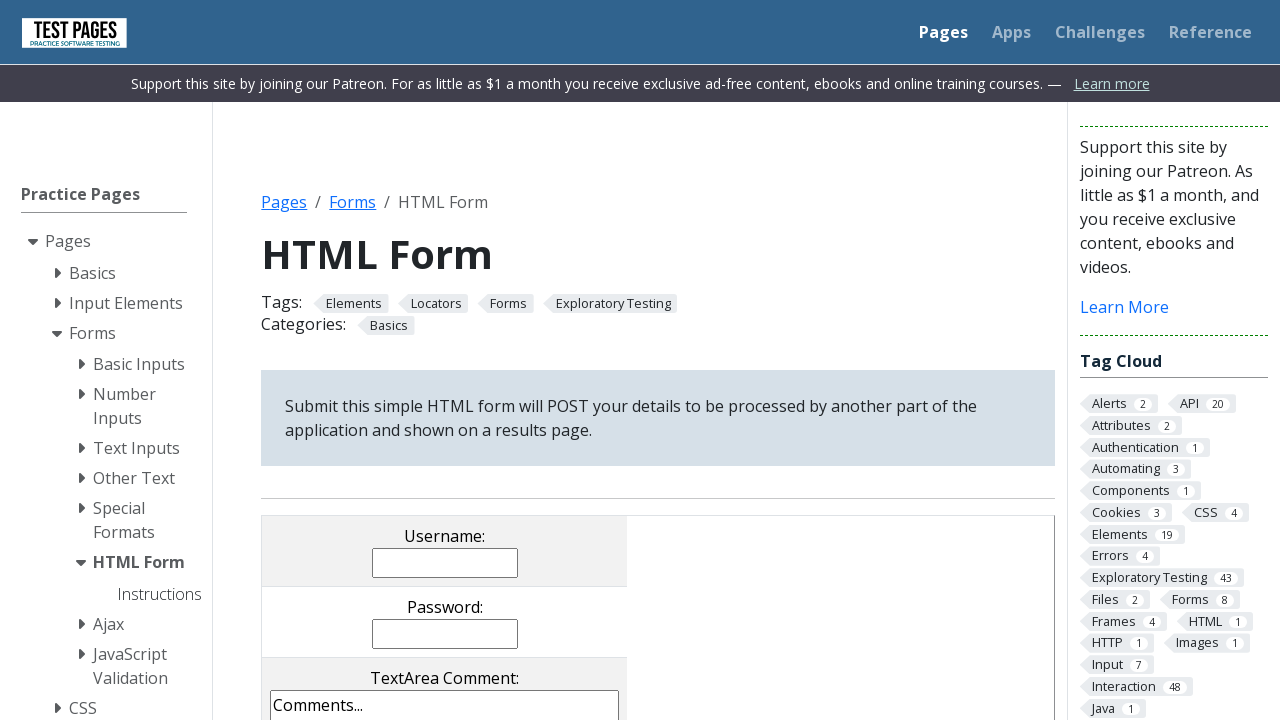

Filled username field with 'Test12' on input[name='username']
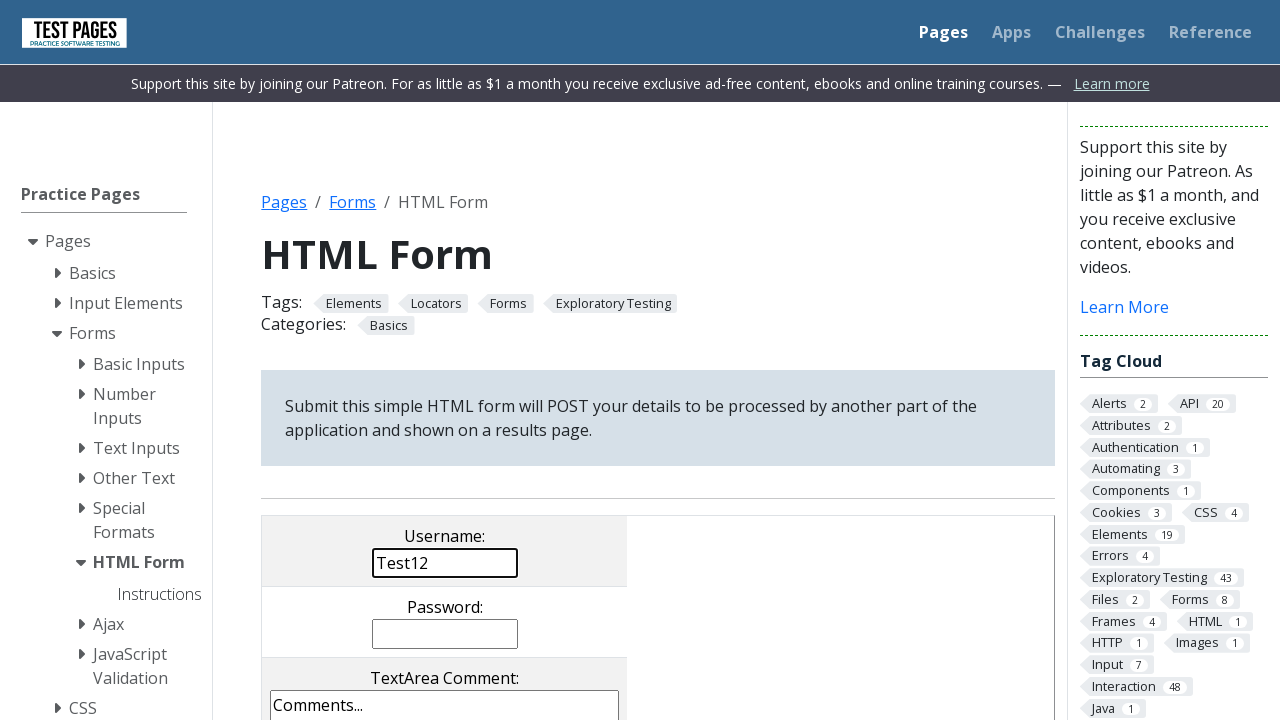

Filled password field with 'Password' on input[name='password']
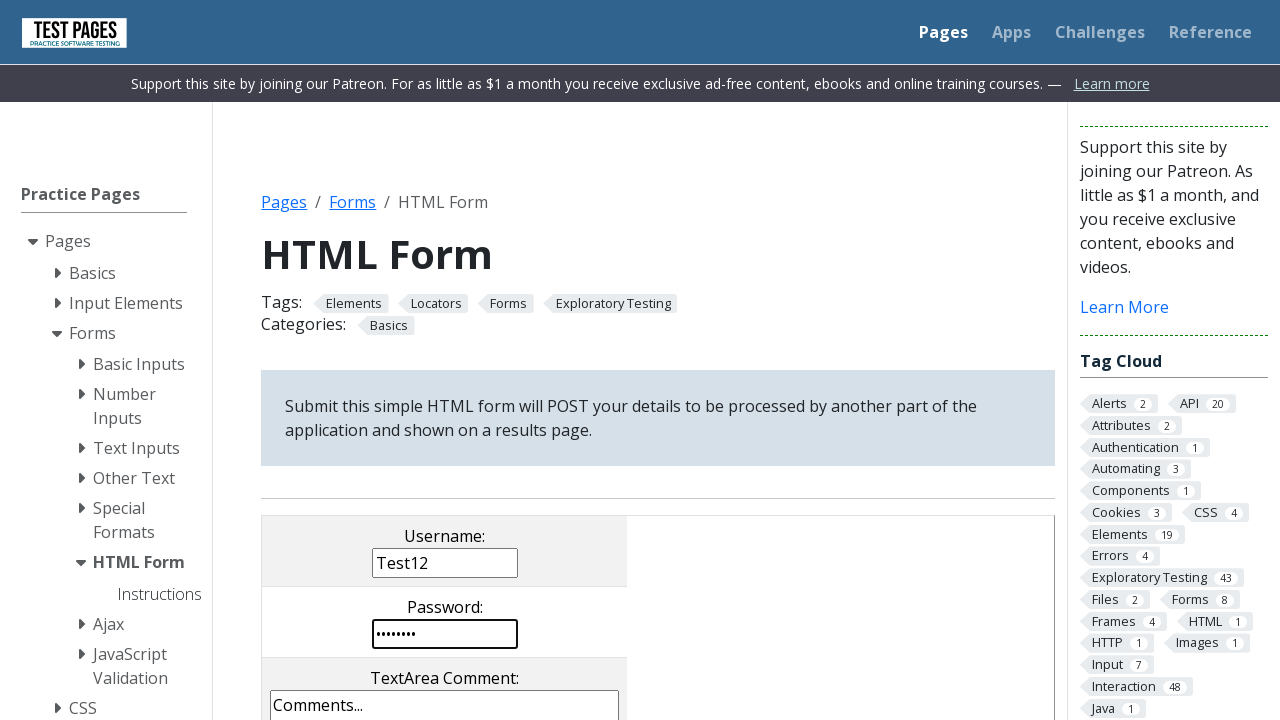

Filled comments textarea with 'This is comments' on textarea[name='comments']
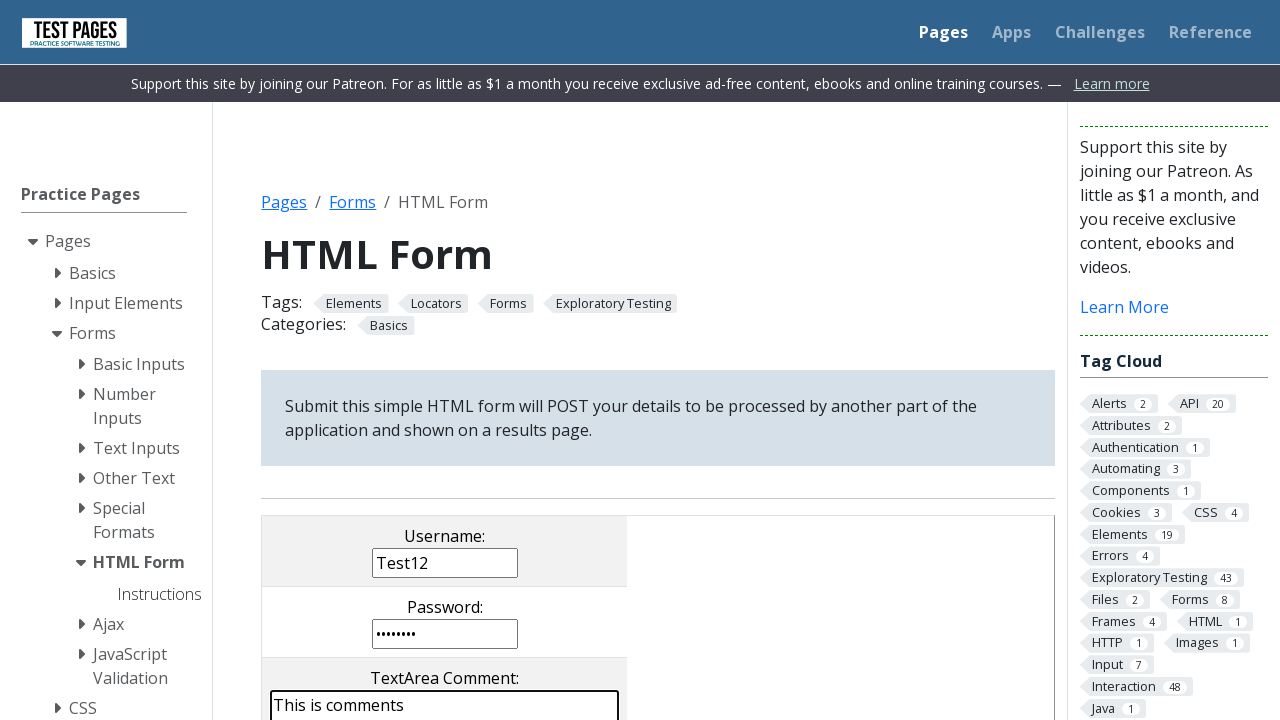

Clicked checkbox with value 'cb1' at (299, 360) on input[name='checkboxes[]'][value='cb1']
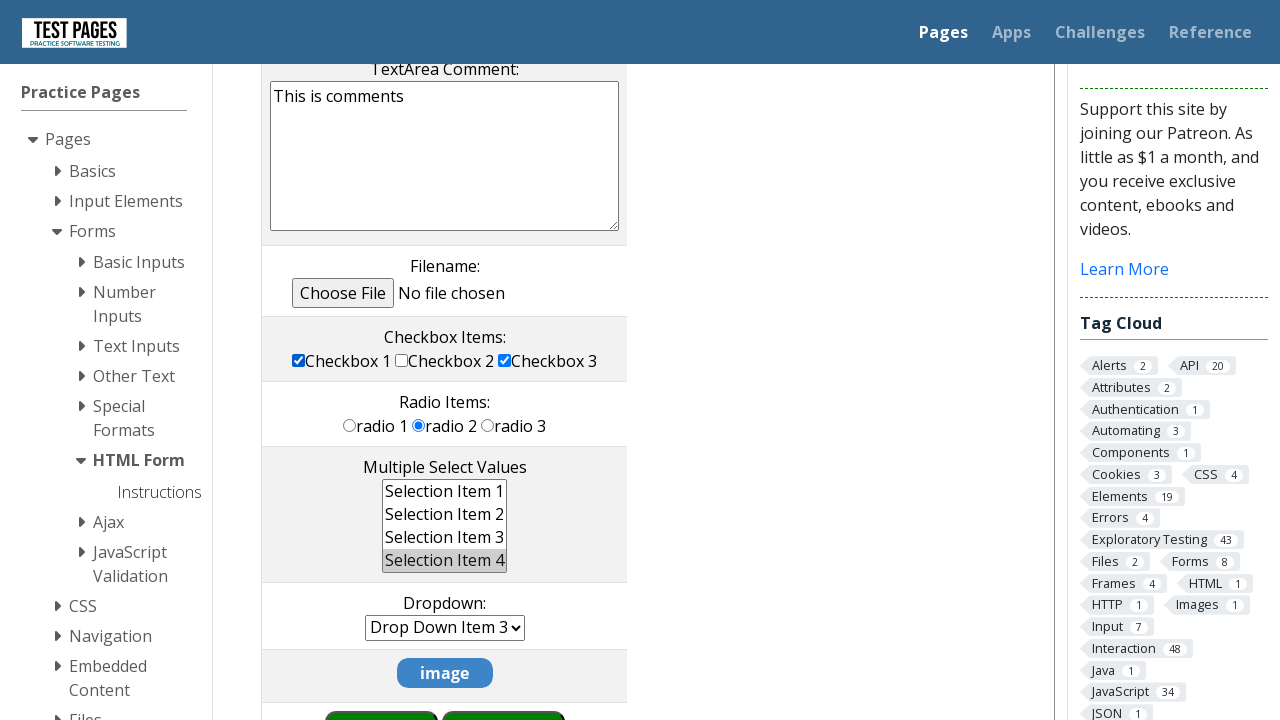

Selected multiple options 'ms2' and 'ms3' from dropdown on select[name='multipleselect[]']
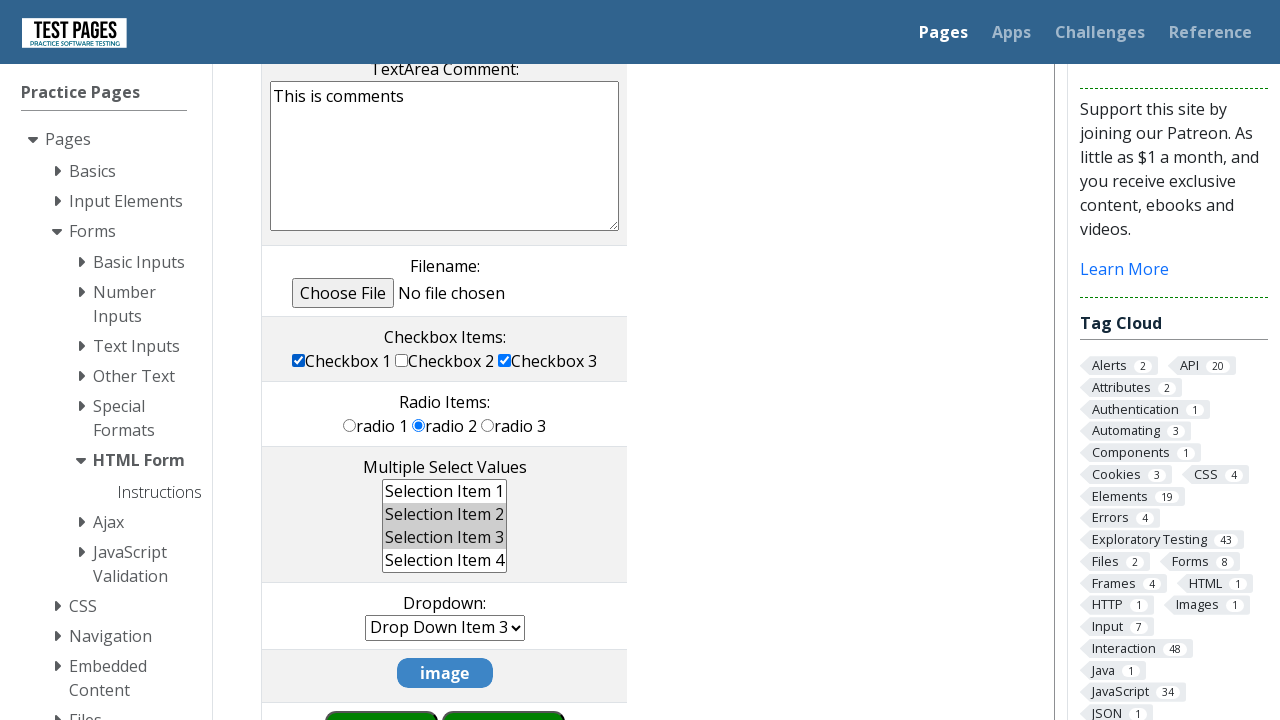

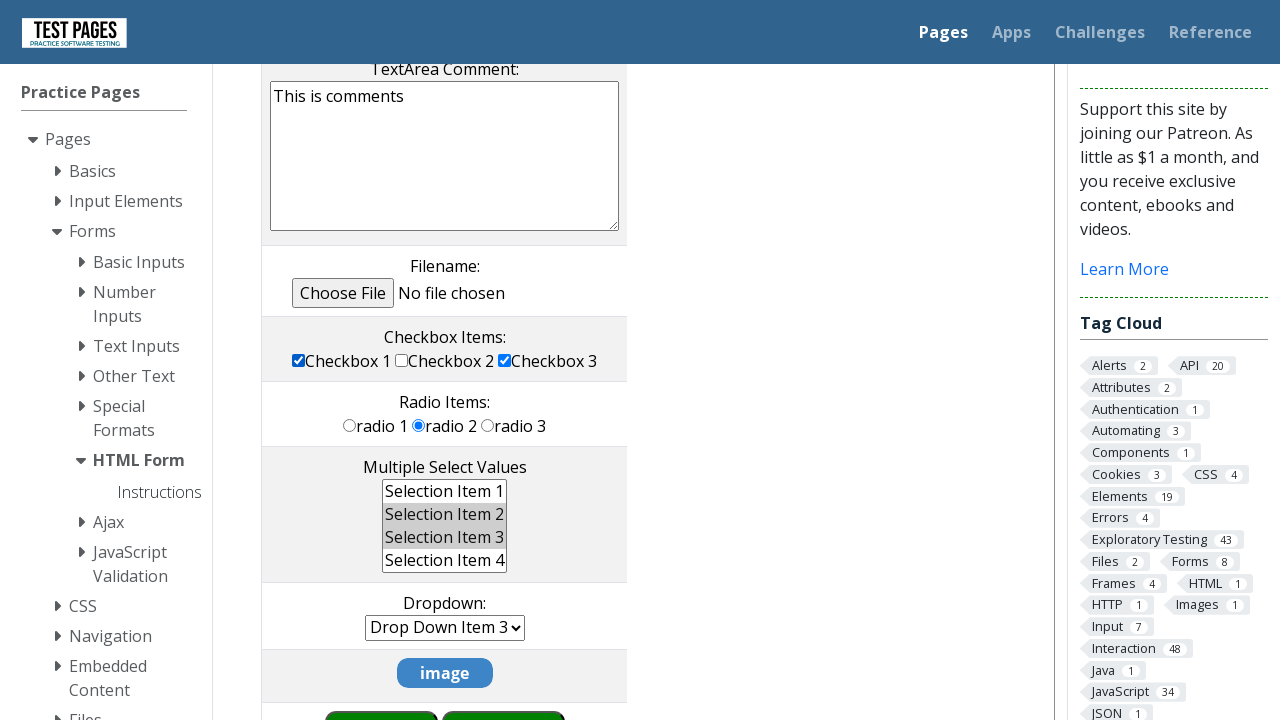